Tests the JPL Space featured image gallery by clicking the "FULL IMAGE" button and waiting for the full-size image modal to appear.

Starting URL: https://data-class-jpl-space.s3.amazonaws.com/JPL_Space/index.html

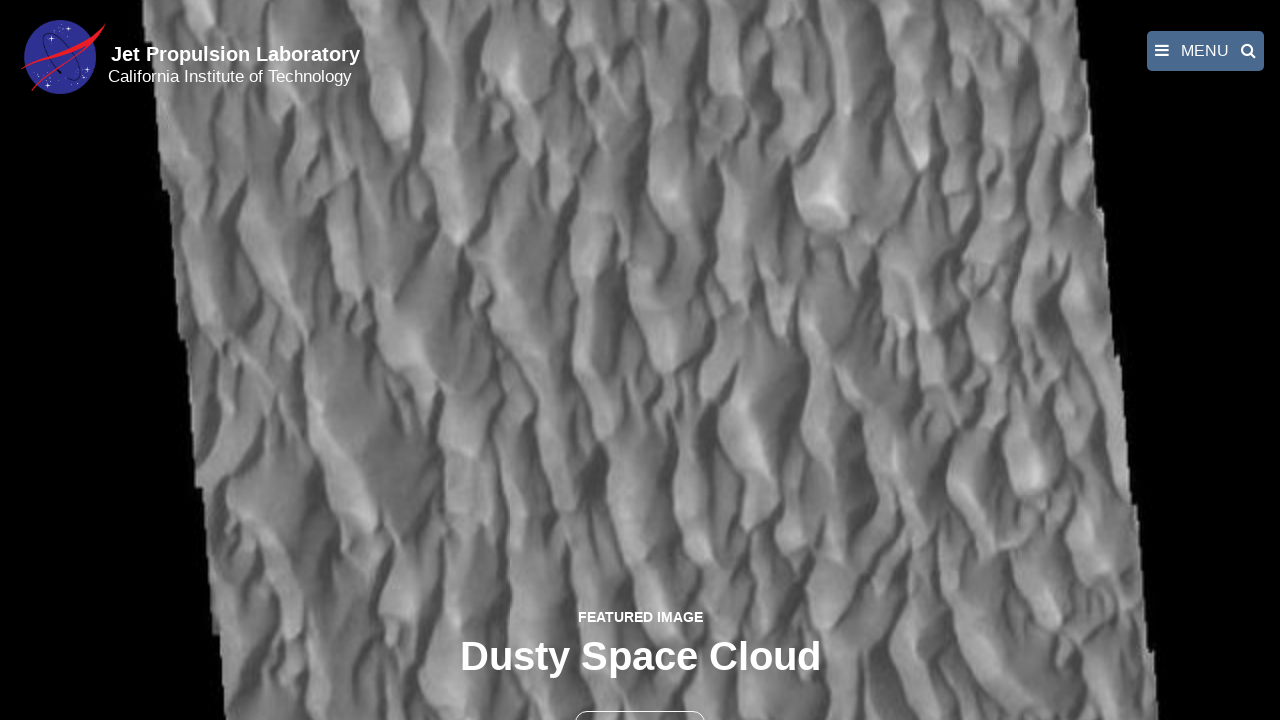

Waited for 'FULL IMAGE' button to be present on the page
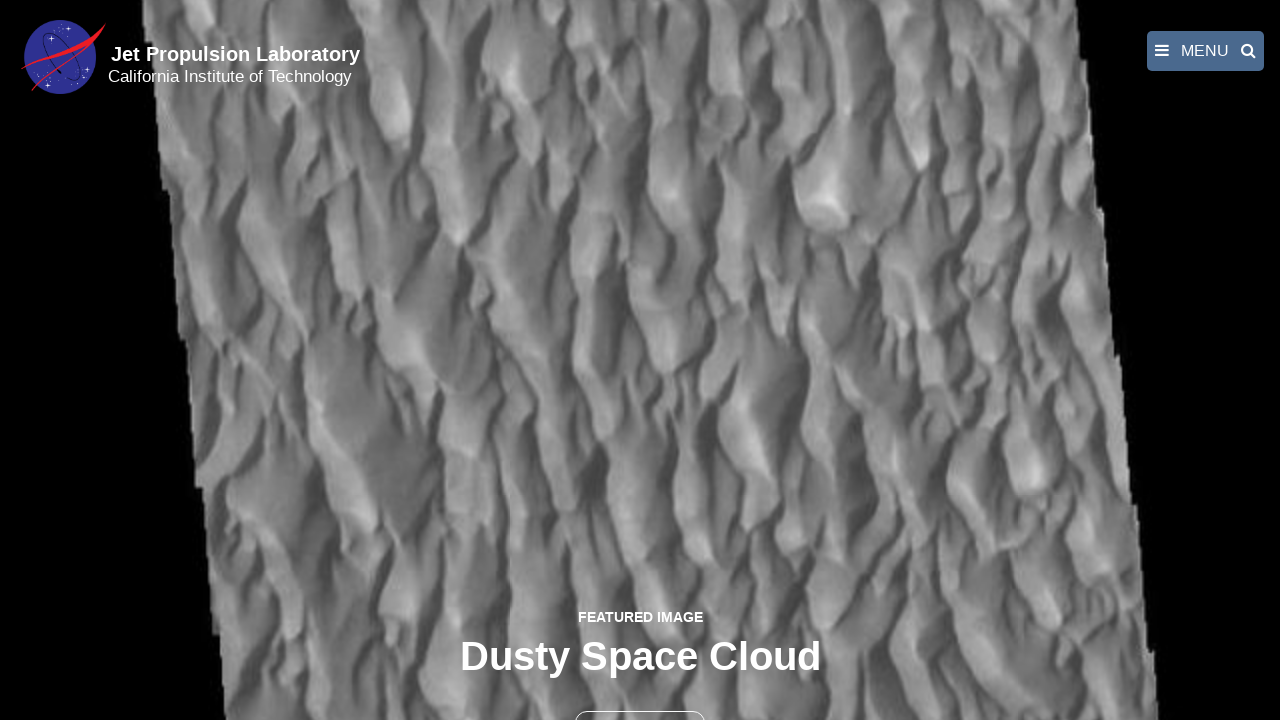

Clicked the 'FULL IMAGE' button to open the image modal at (640, 362) on a:has-text('FULL IMAGE')
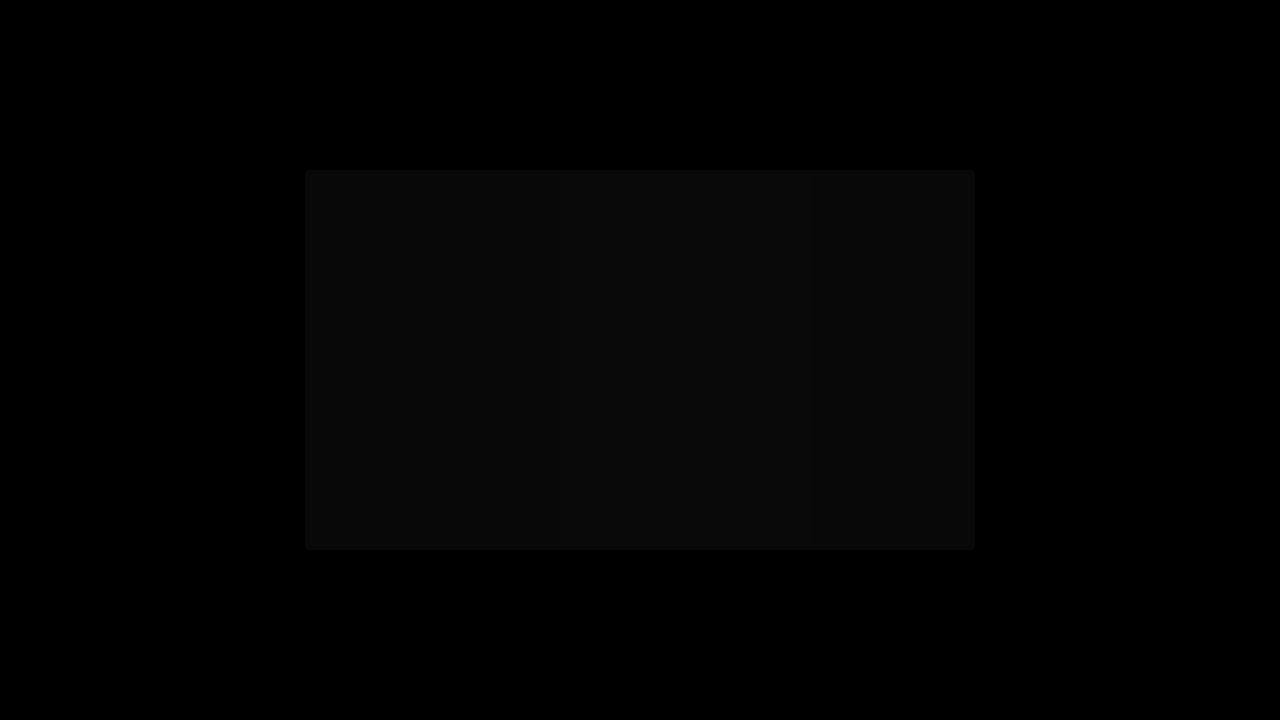

Waited for the full-size image modal to appear with fancybox
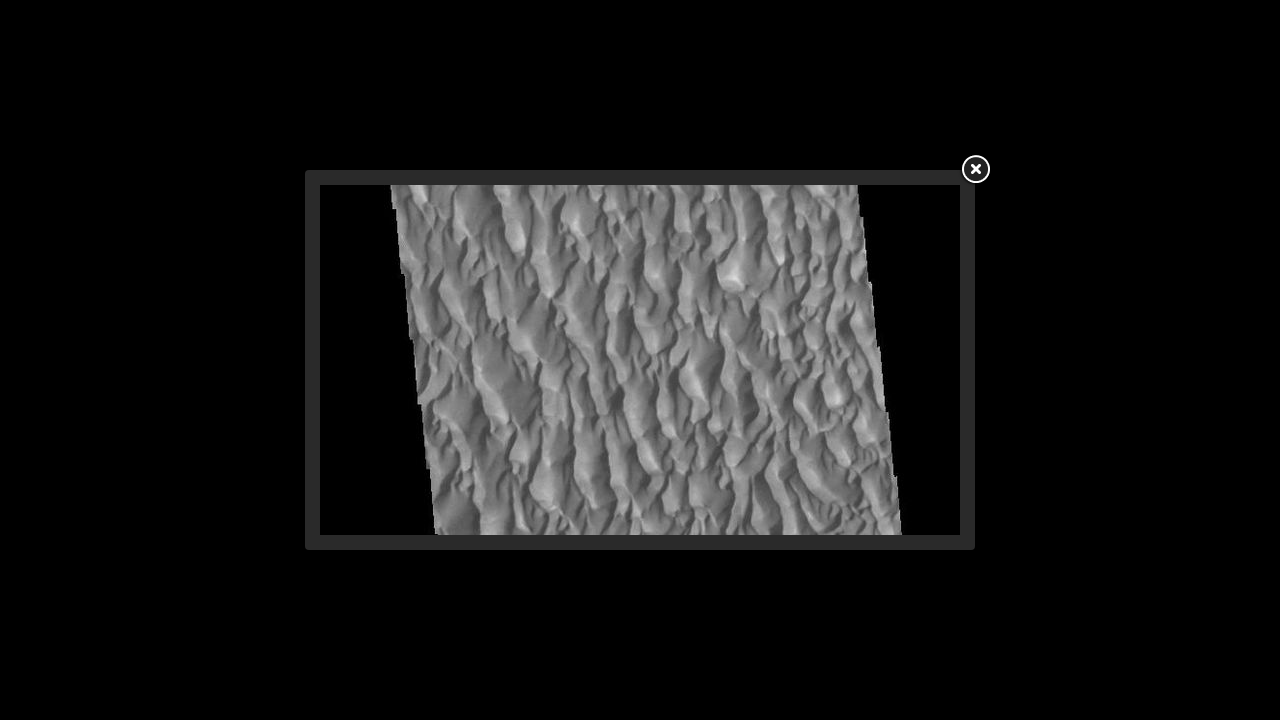

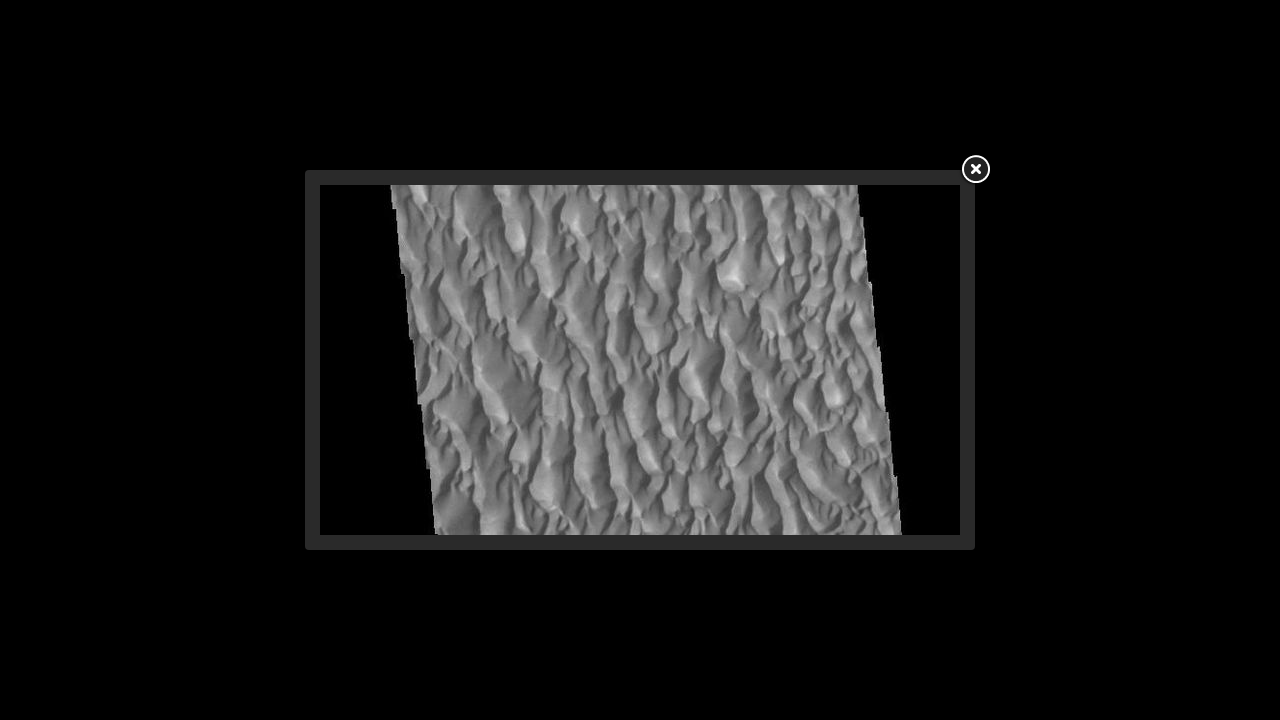